Tests JavaScript alert handling by clicking the first alert button, verifying the alert text, and accepting the alert

Starting URL: https://the-internet.herokuapp.com/javascript_alerts

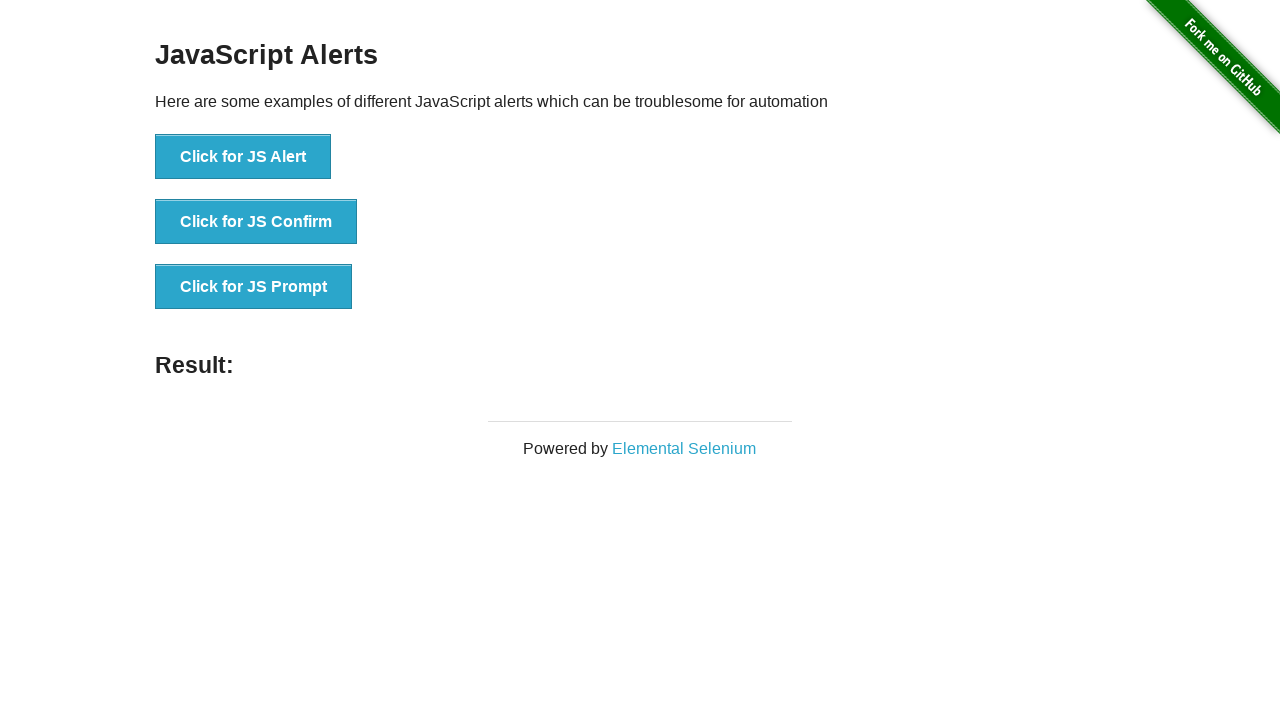

Clicked the first alert button to trigger JS Alert at (243, 157) on xpath=//*[@onclick='jsAlert()']
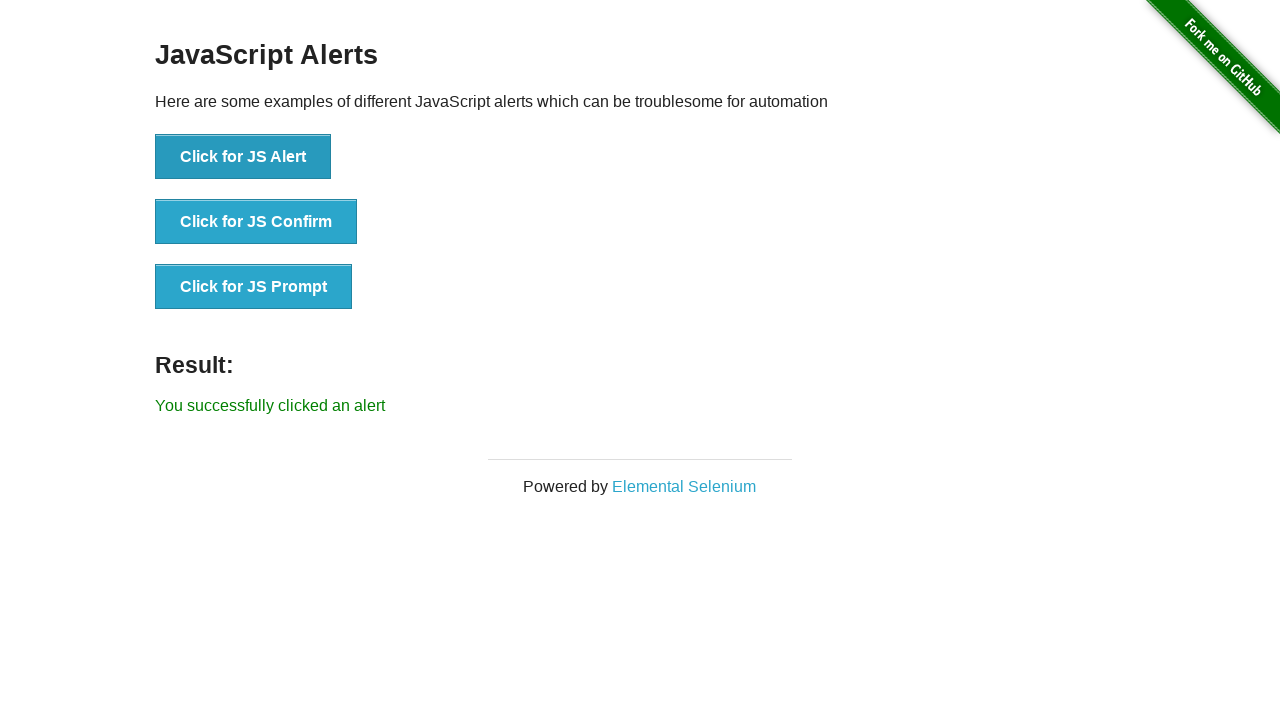

Retrieved alert text content from dialog element
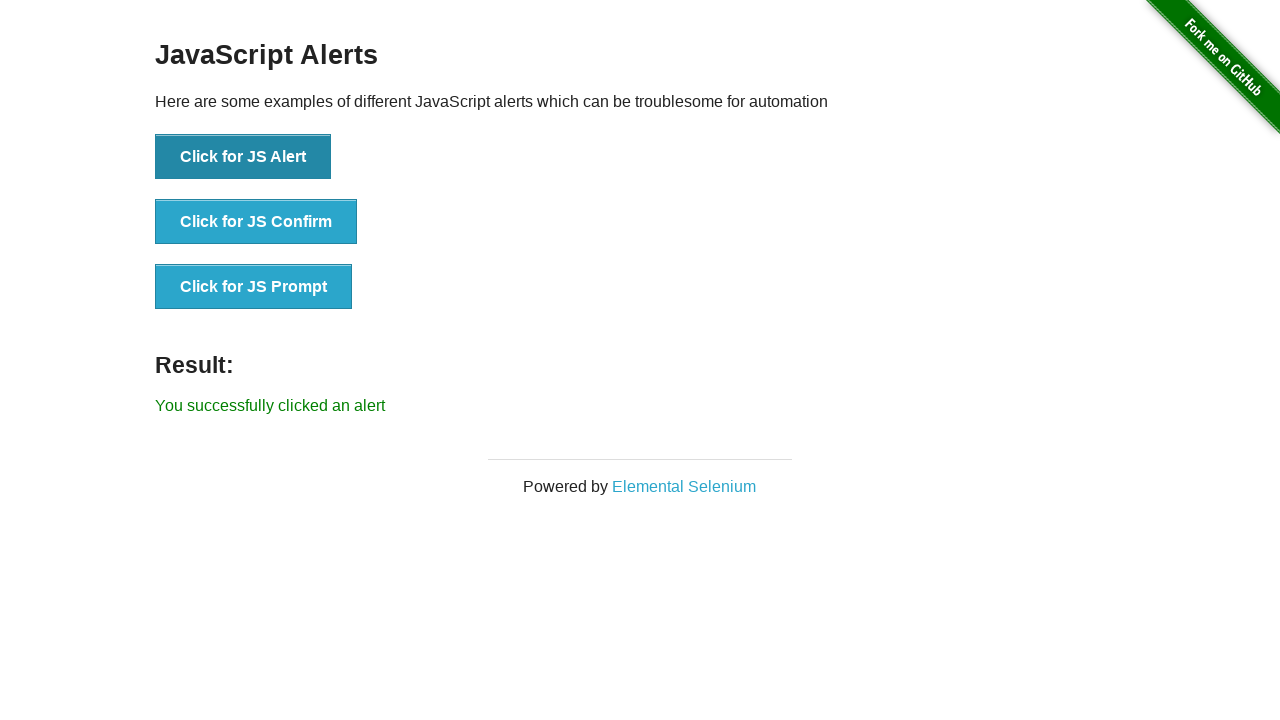

Set up dialog handler to accept alerts
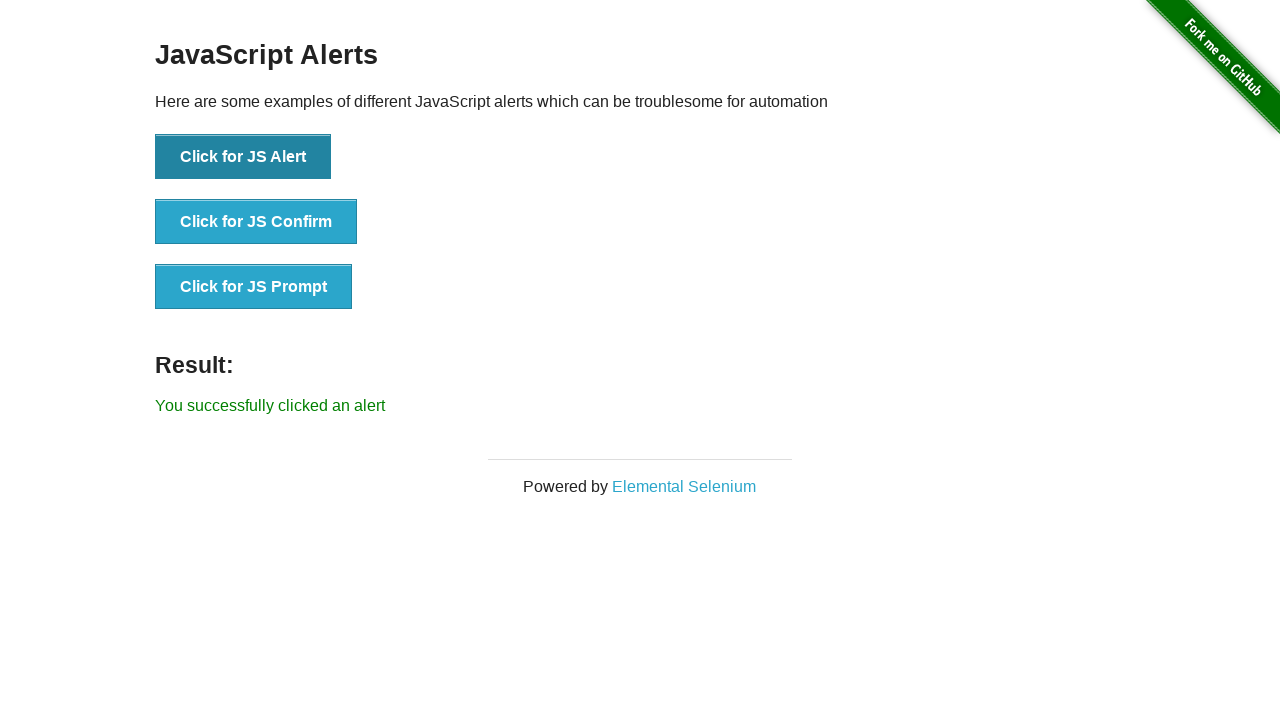

Clicked alert button again to trigger alert with handler active at (243, 157) on xpath=//*[@onclick='jsAlert()']
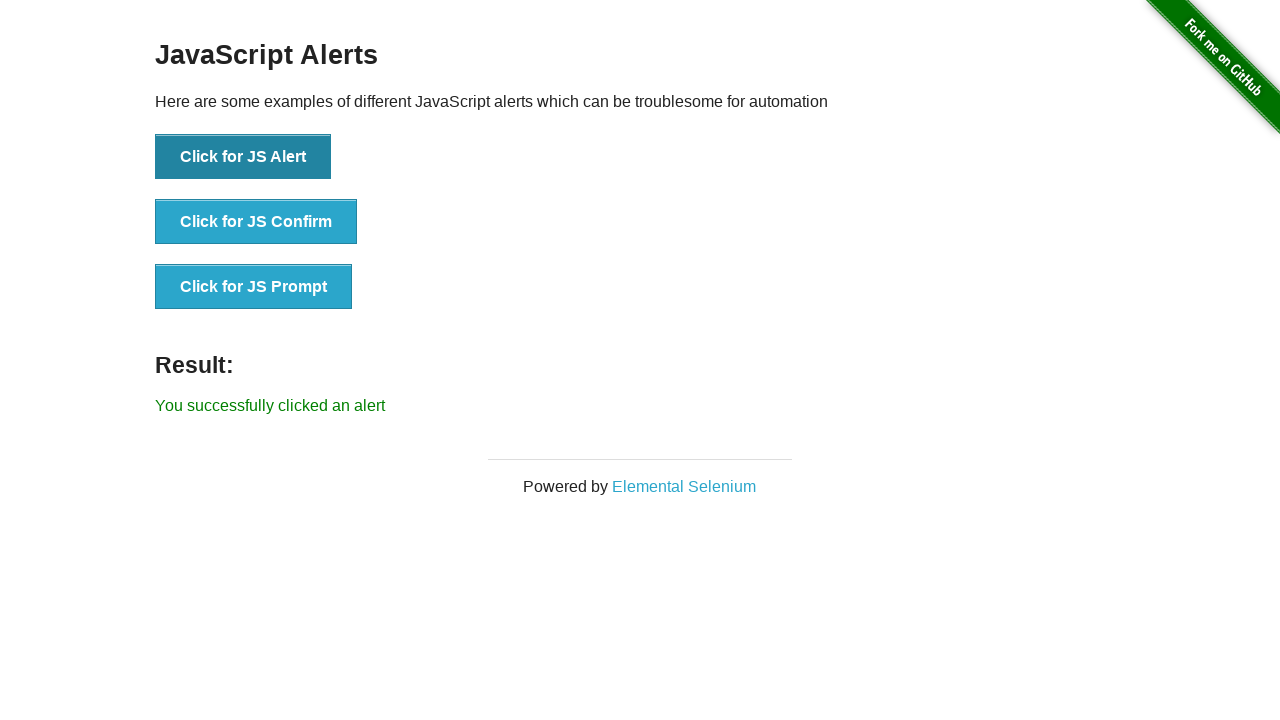

Alert was accepted by the dialog handler
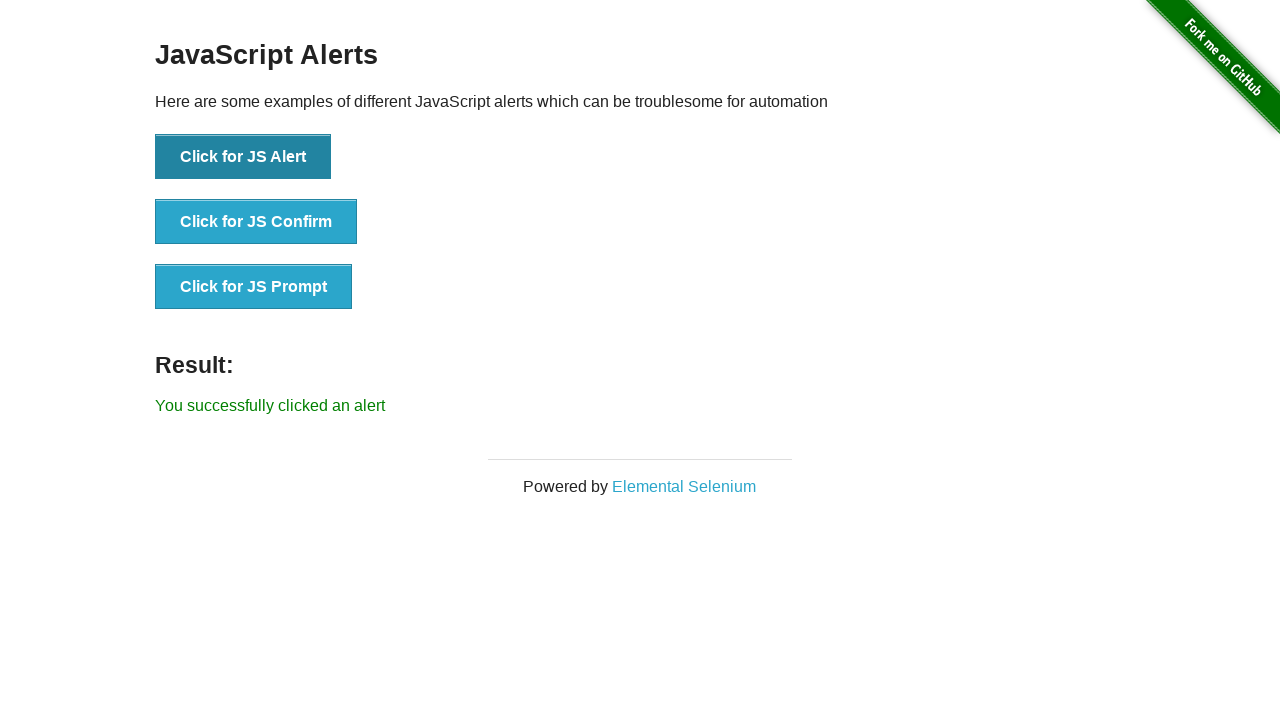

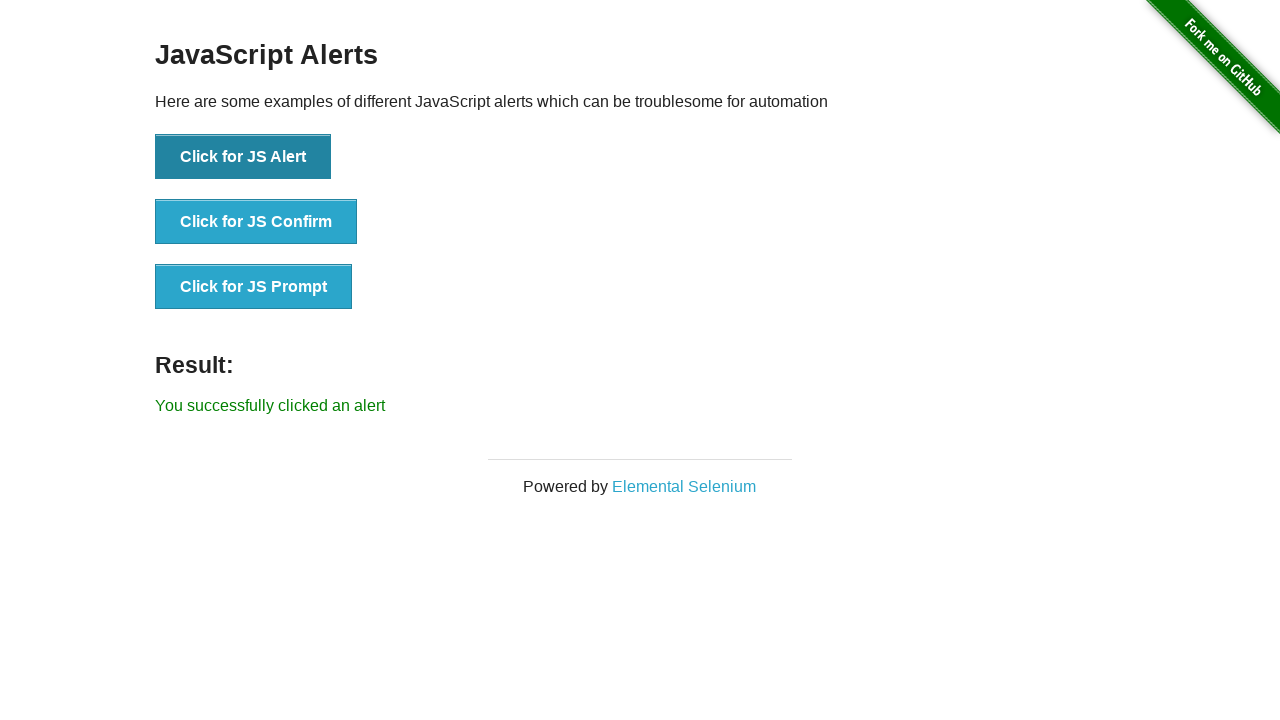